Performs drag and drop using click-and-hold mouse actions from draggable to droppable element

Starting URL: https://crossbrowsertesting.github.io/drag-and-drop

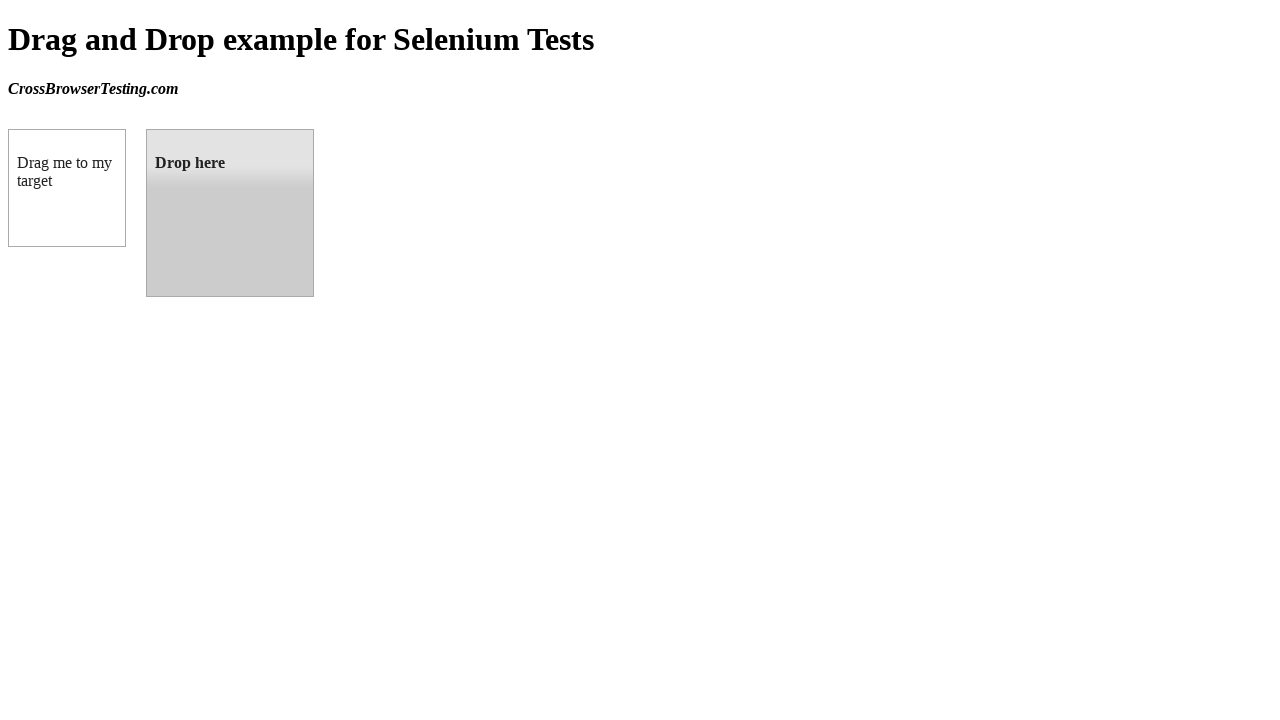

Waited for draggable element to load
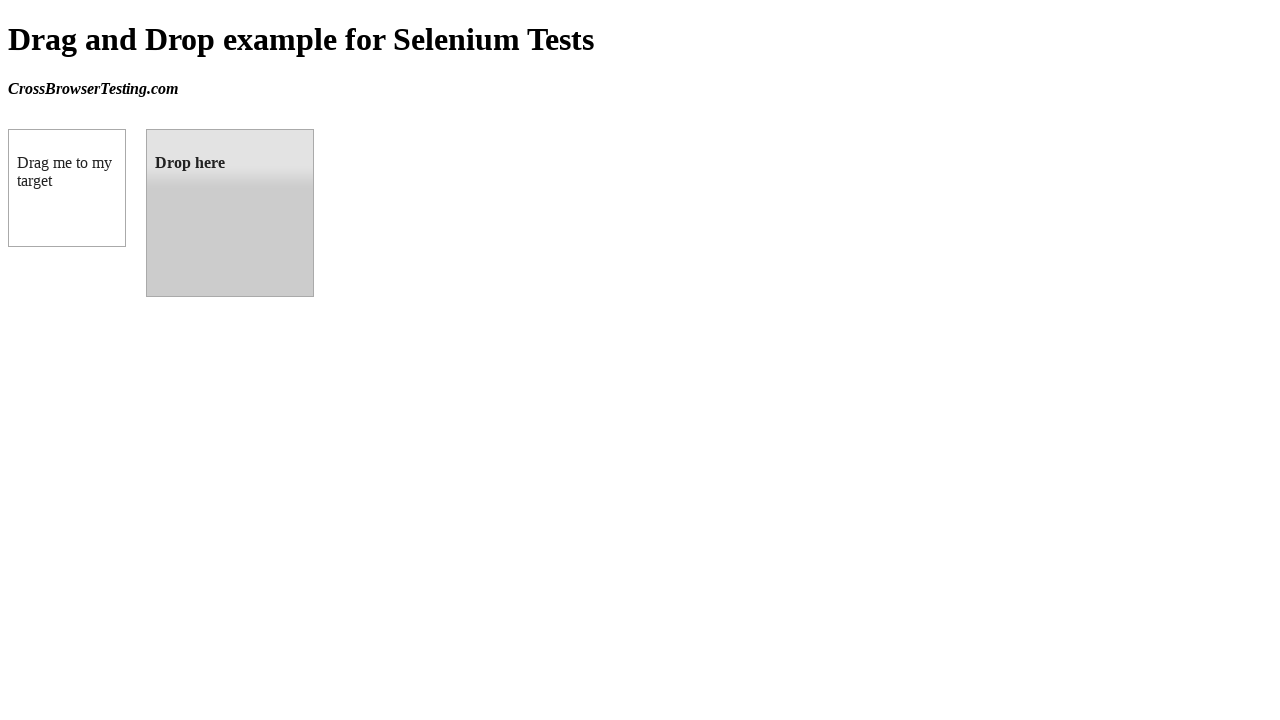

Located draggable element
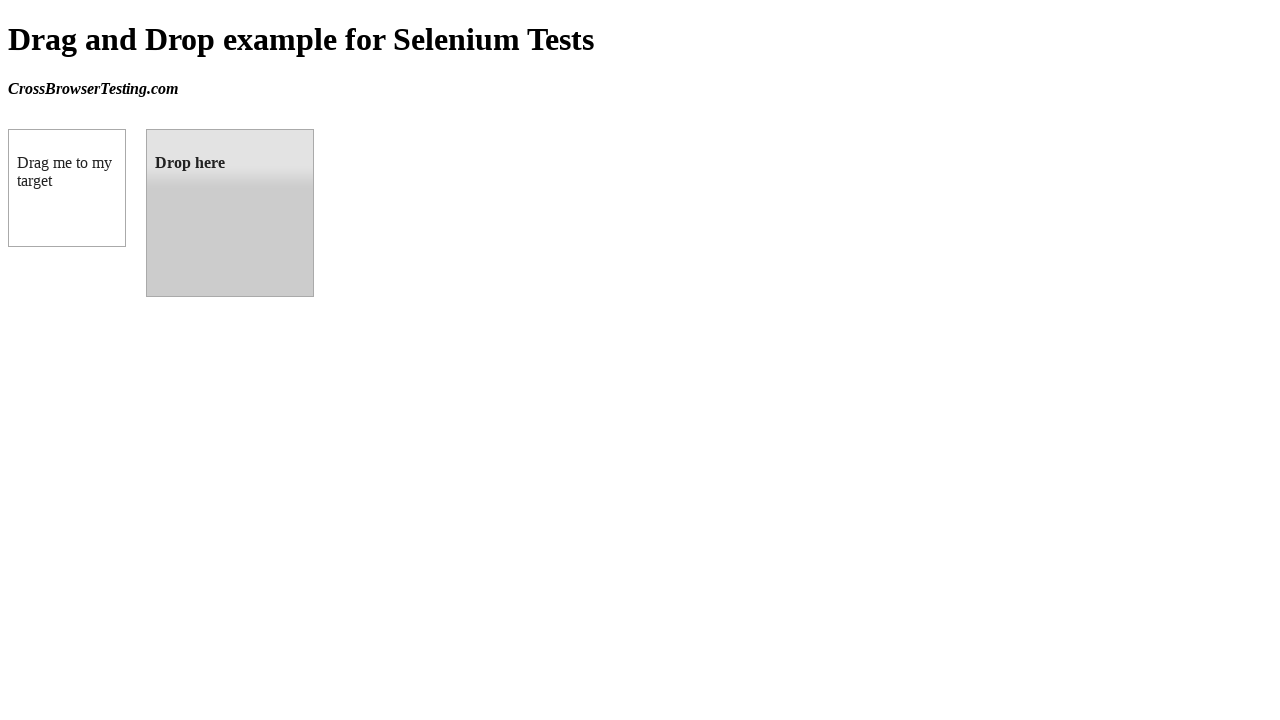

Located droppable element
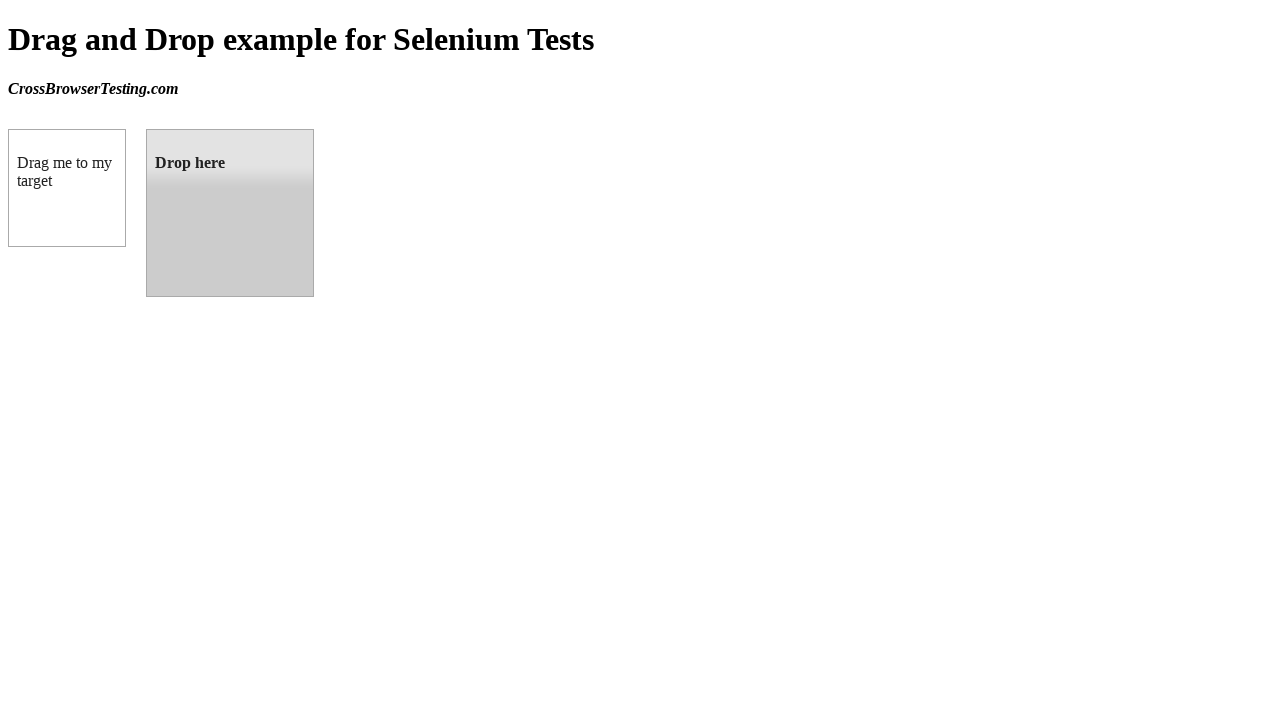

Performed drag and drop from draggable to droppable element using click-and-hold at (230, 213)
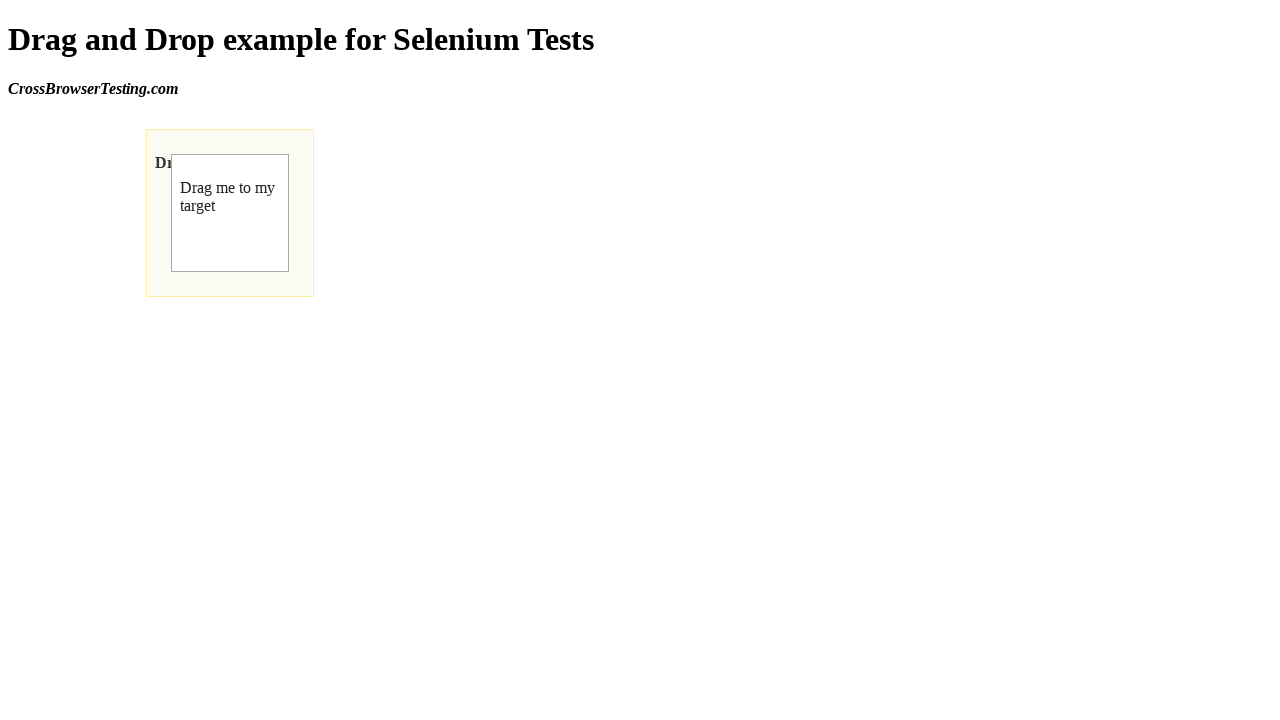

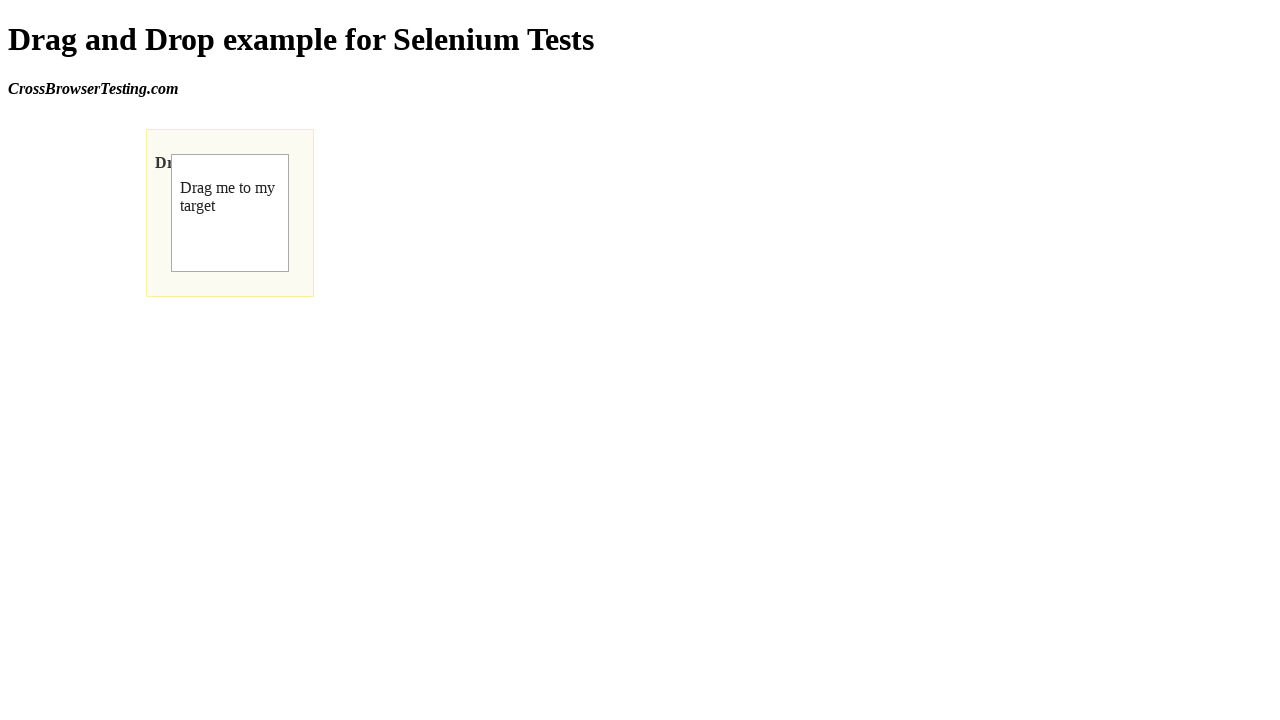